Tests adding todo items to a TodoMVC application by entering three tasks and verifying they appear in the todo list.

Starting URL: https://todomvc4tasj.herokuapp.com/

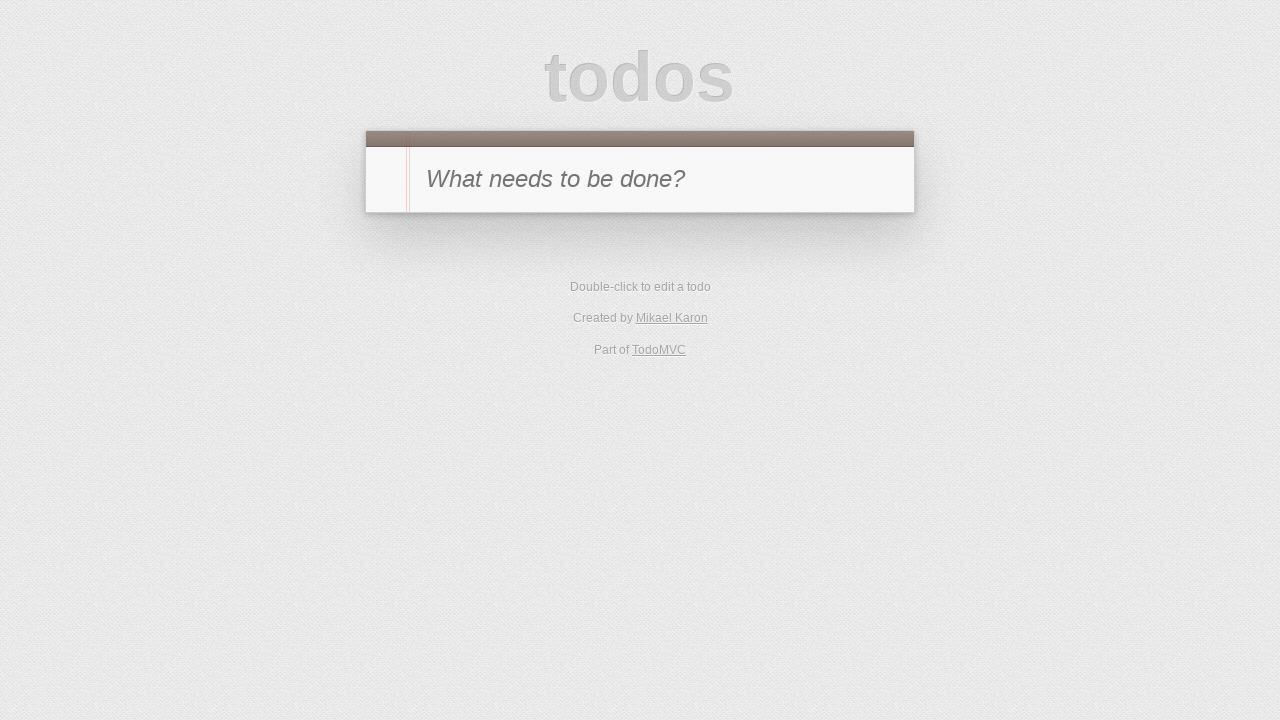

Waited for TodoMVC app to fully load
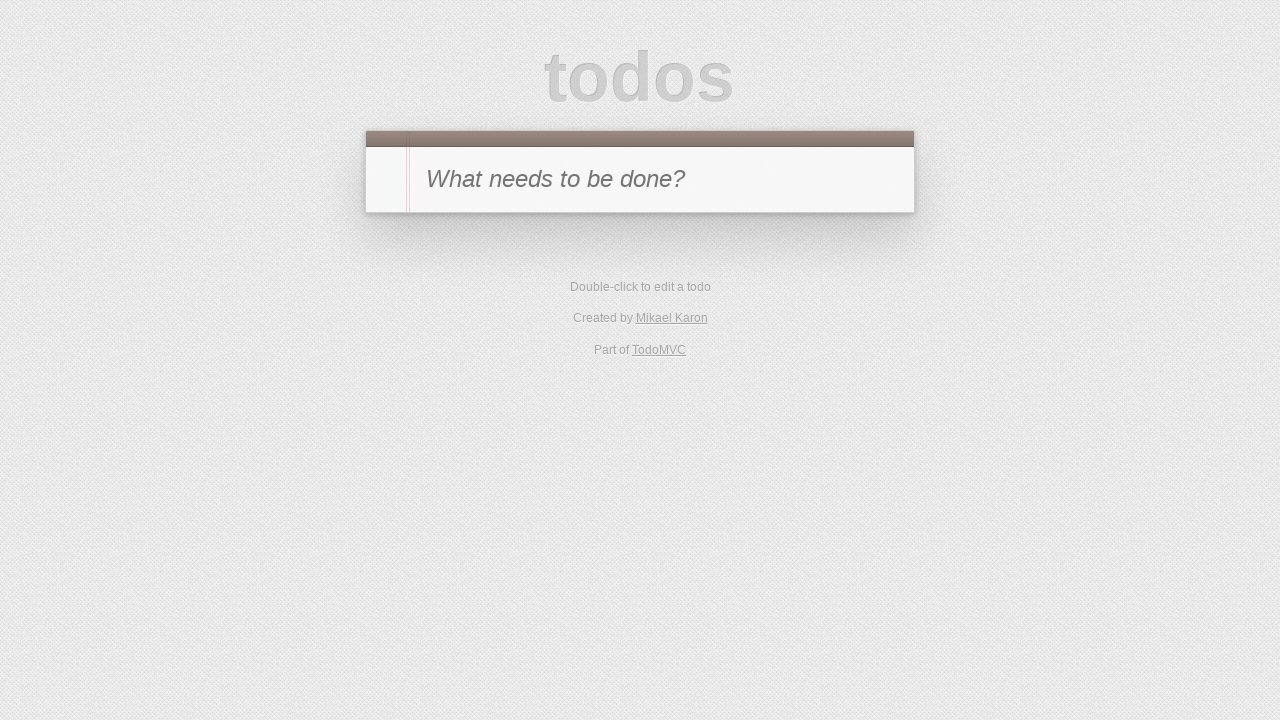

Filled new todo input with 'a' on #new-todo
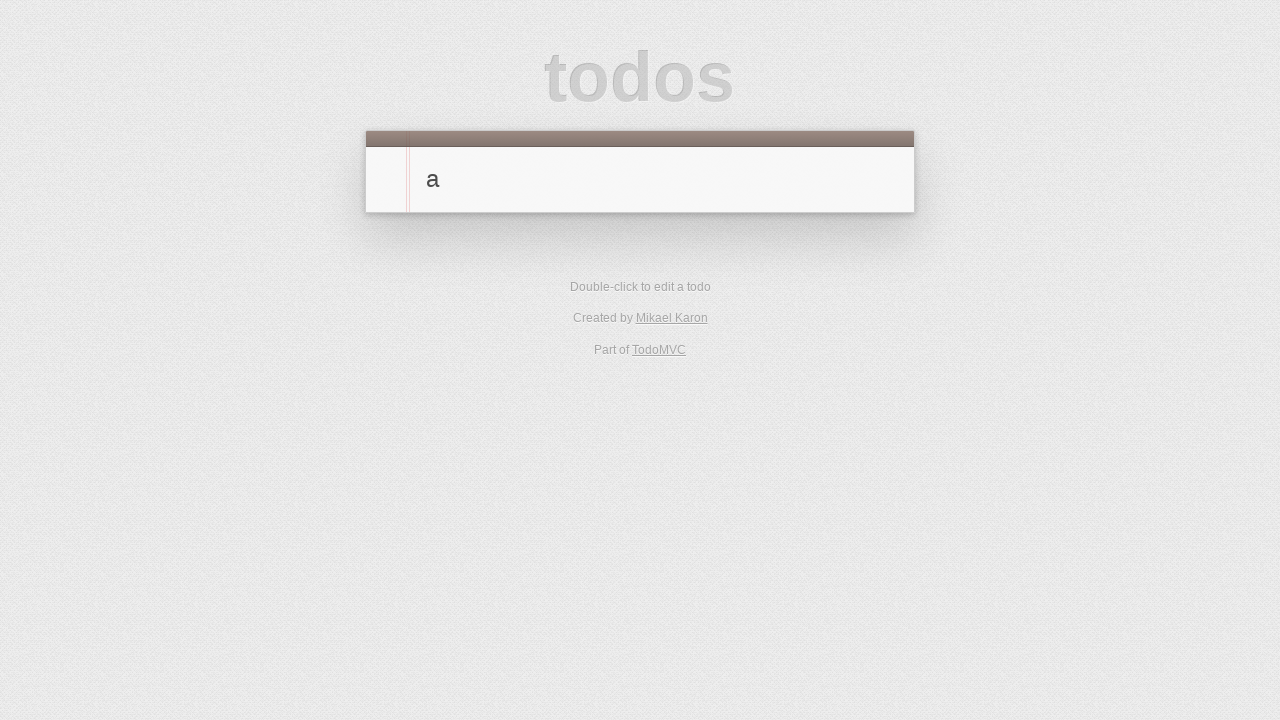

Pressed Enter to add first todo item 'a' on #new-todo
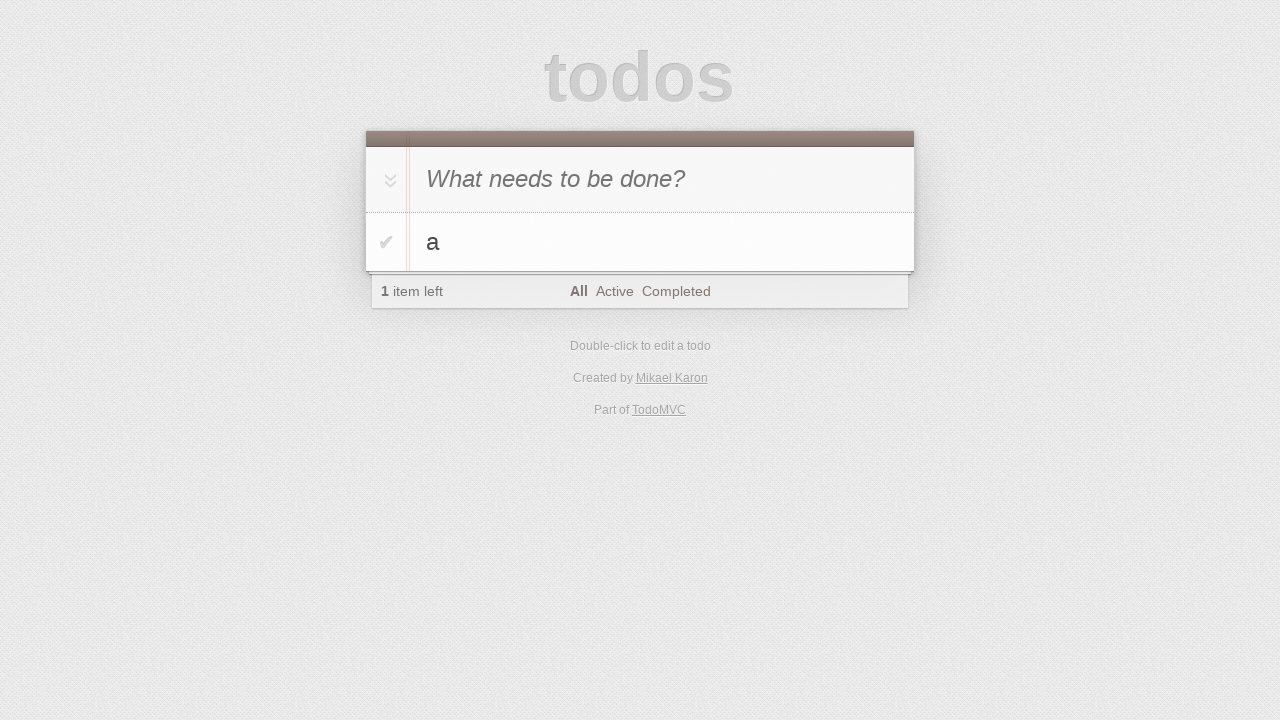

Filled new todo input with 'b' on #new-todo
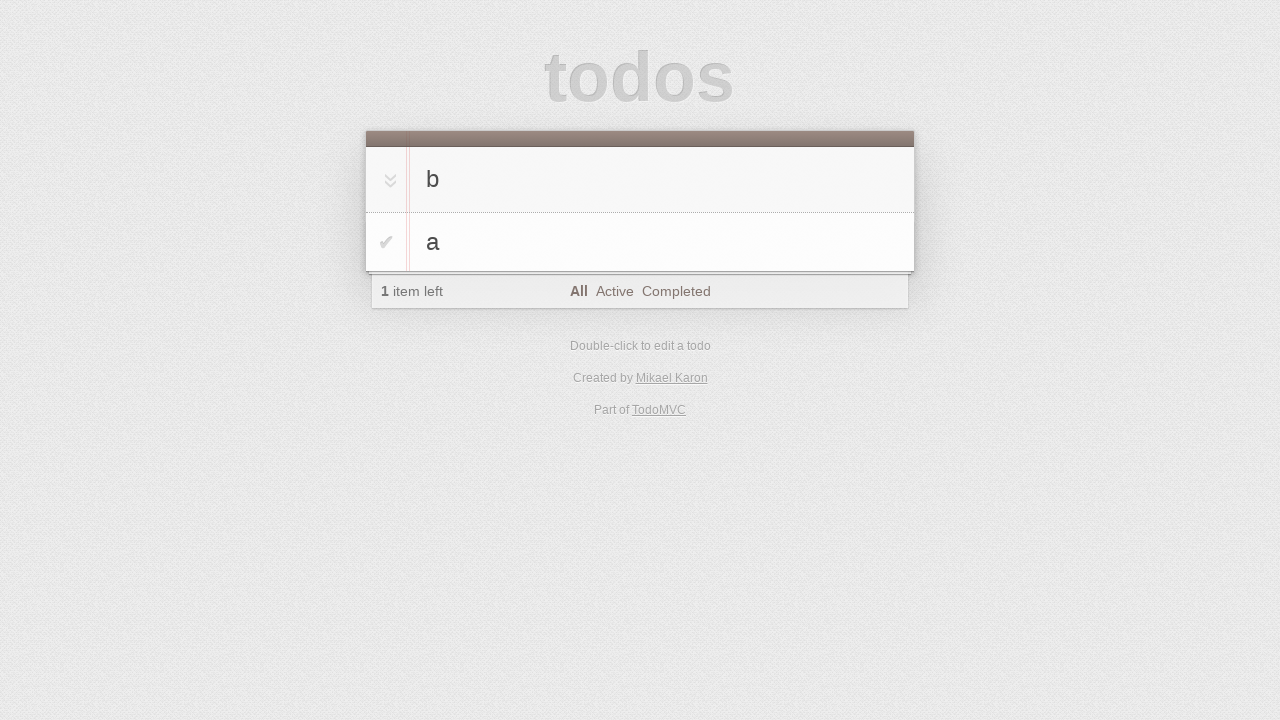

Pressed Enter to add second todo item 'b' on #new-todo
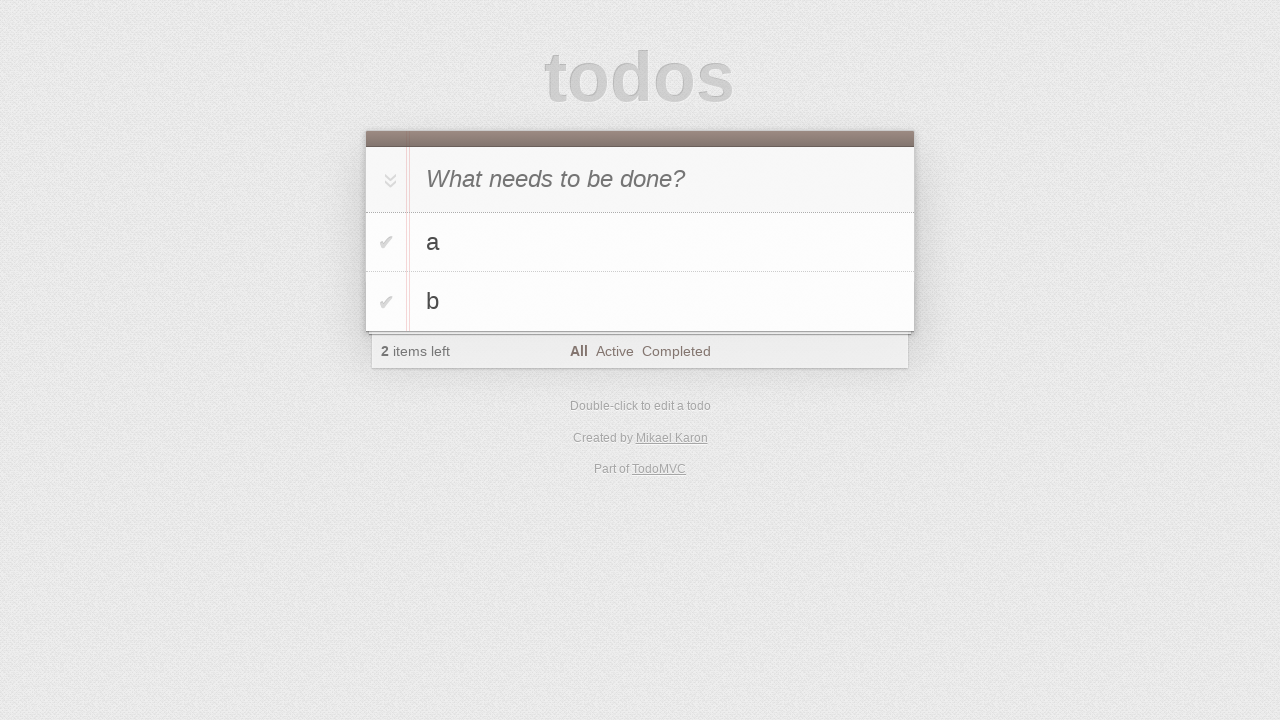

Filled new todo input with 'c' on #new-todo
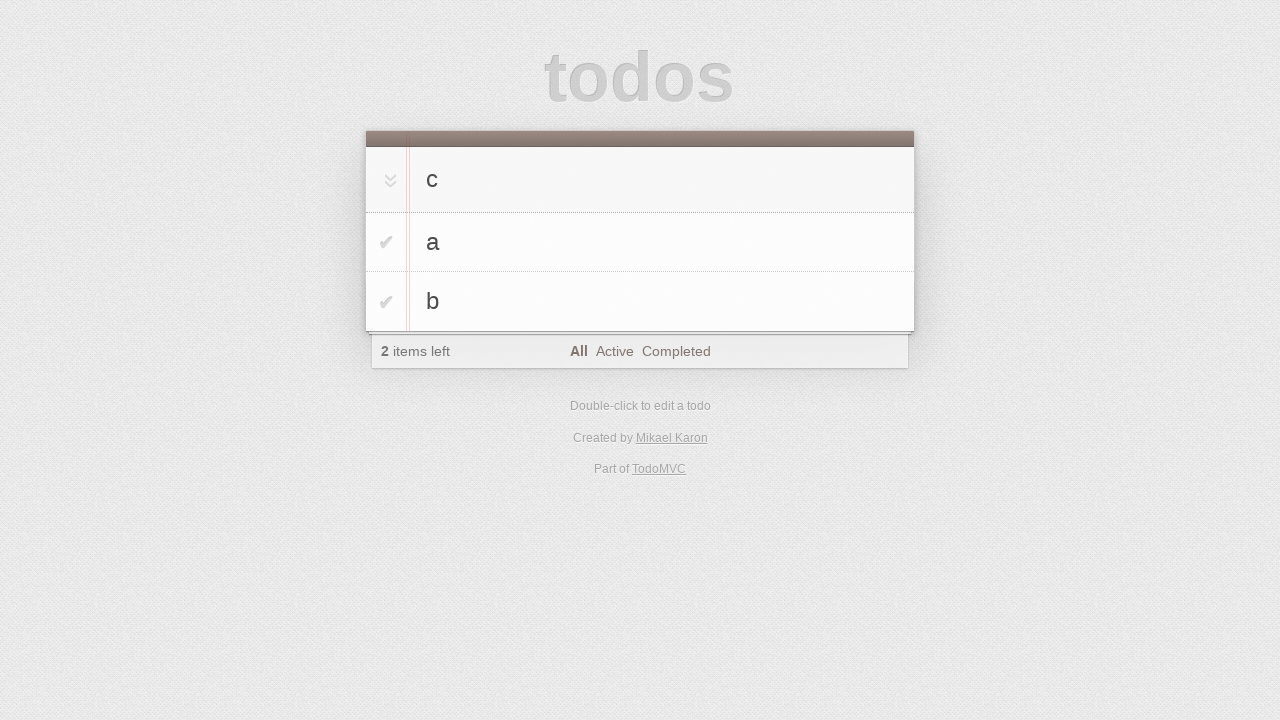

Pressed Enter to add third todo item 'c' on #new-todo
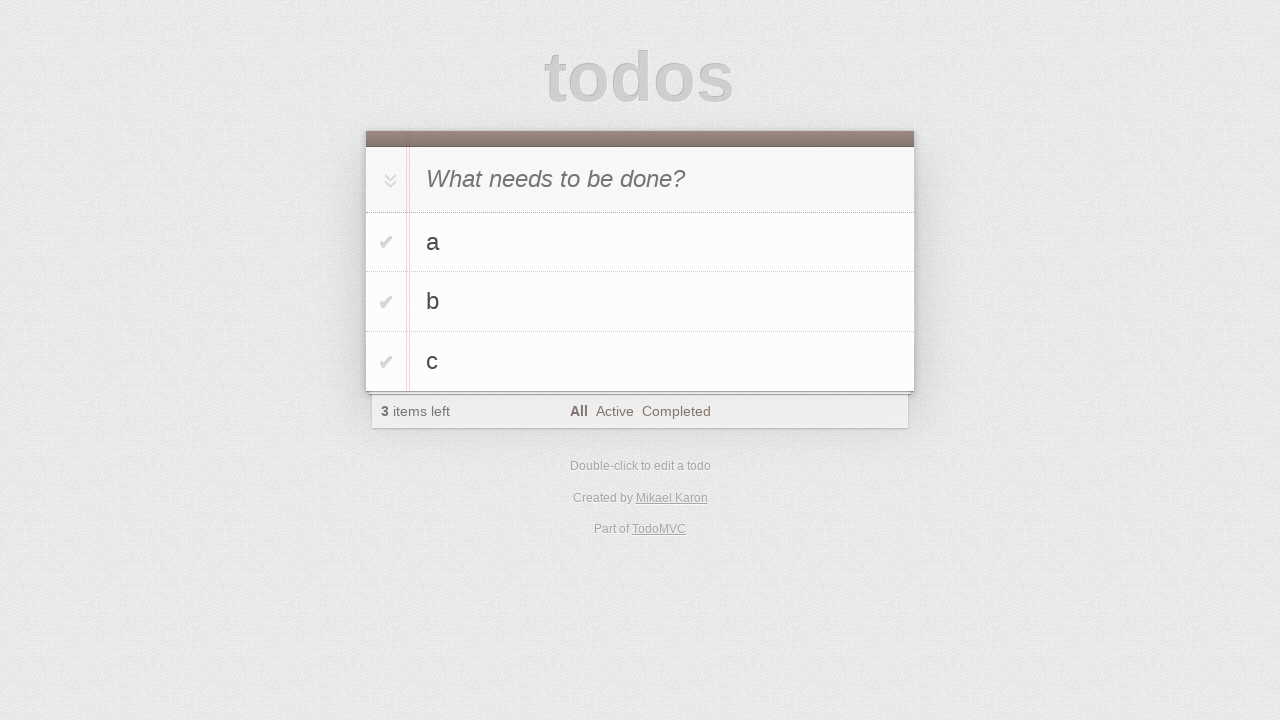

Waited for todo list items to appear
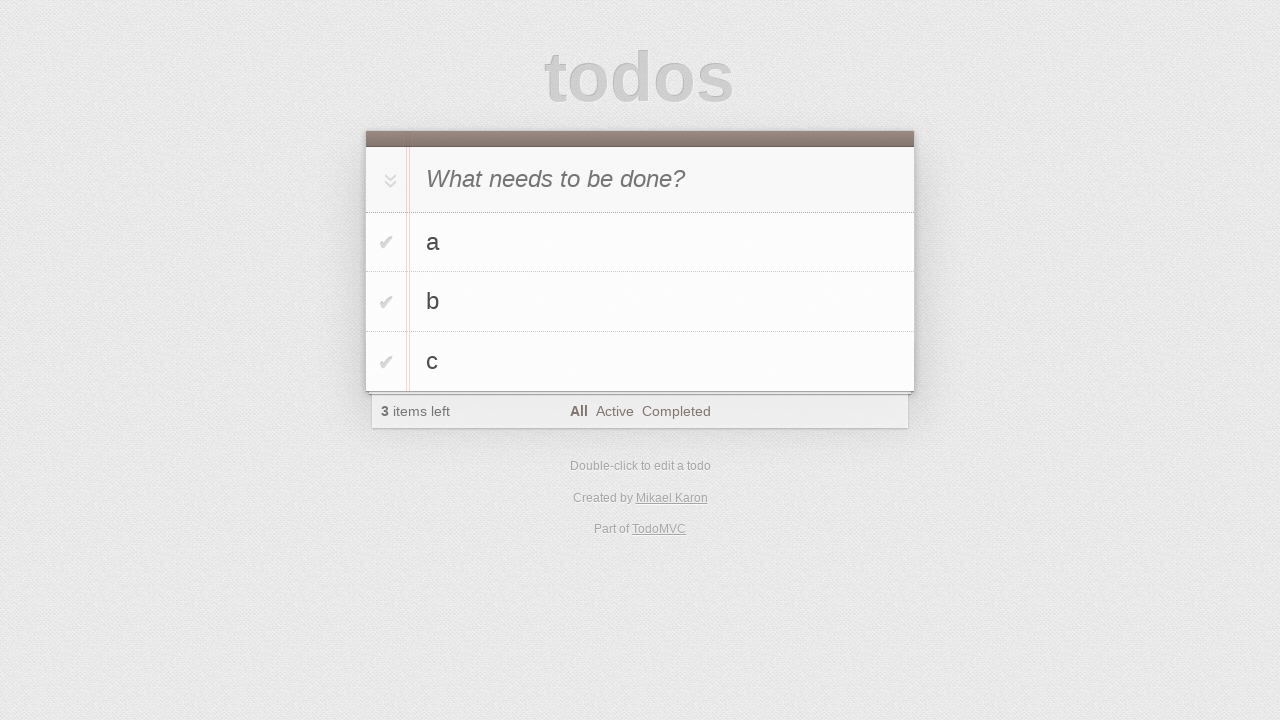

Located all todo list items
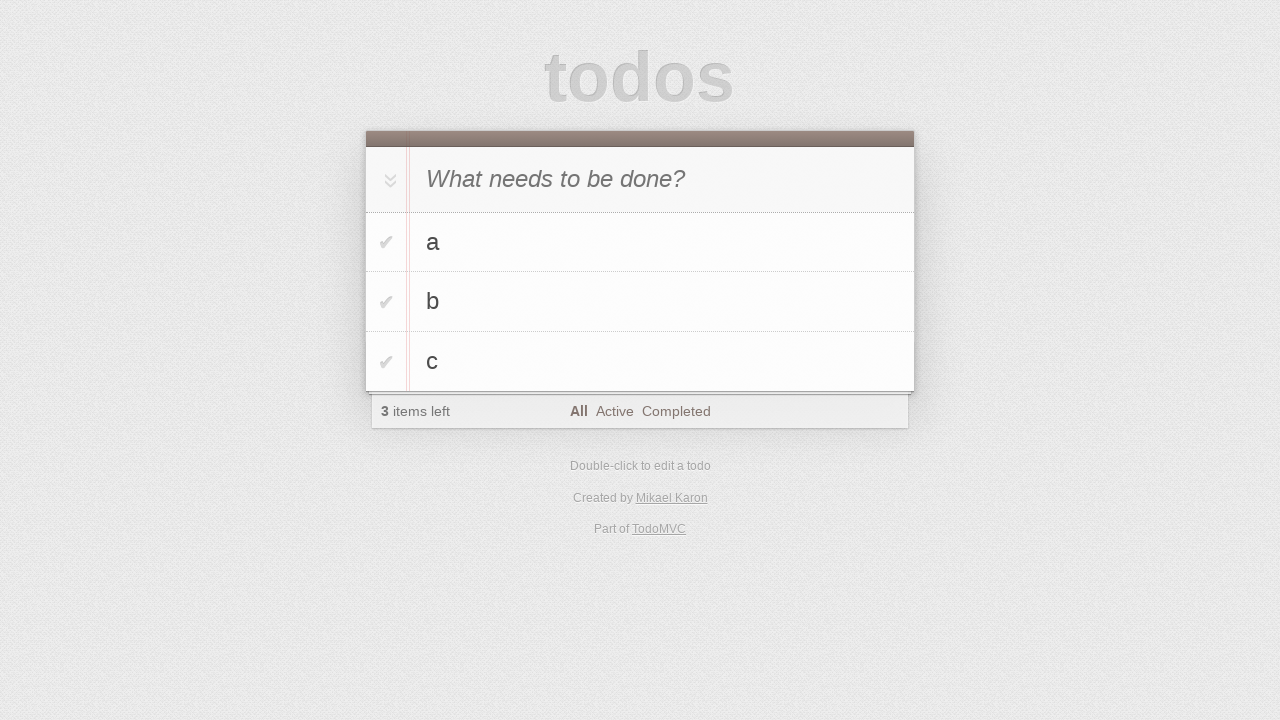

Verified that exactly 3 todo items exist in the list
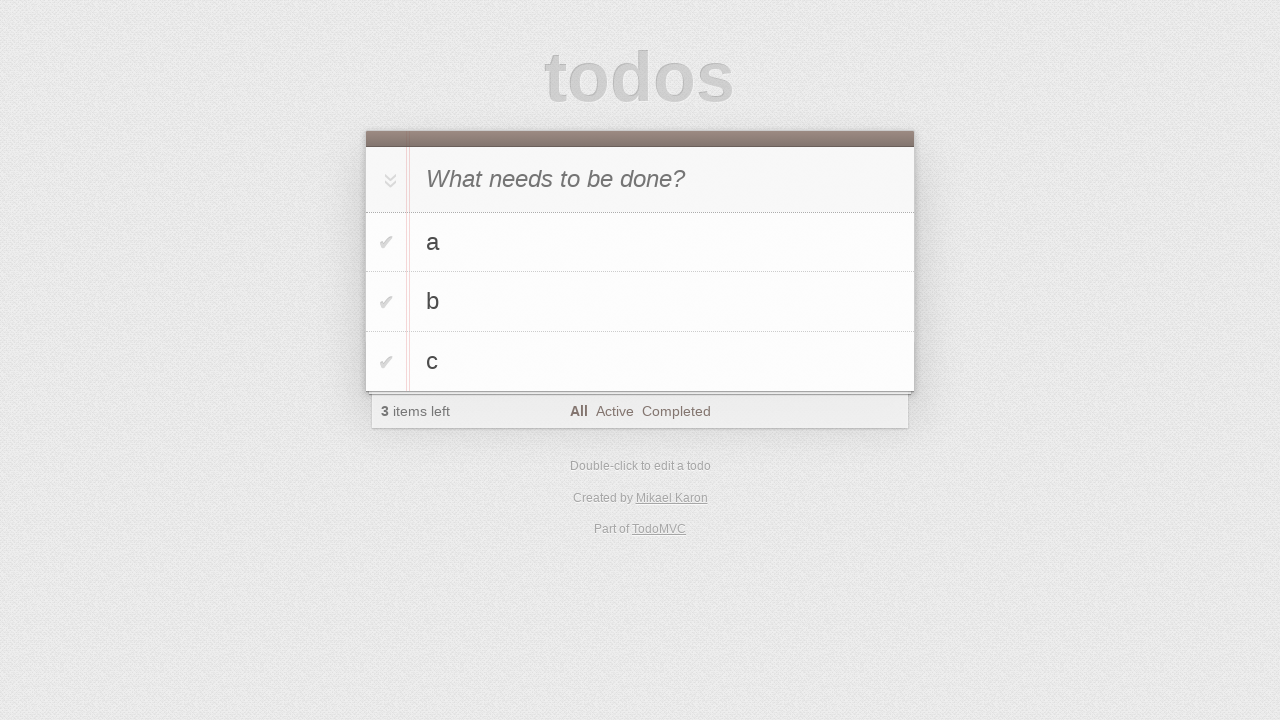

Verified first todo item contains 'a'
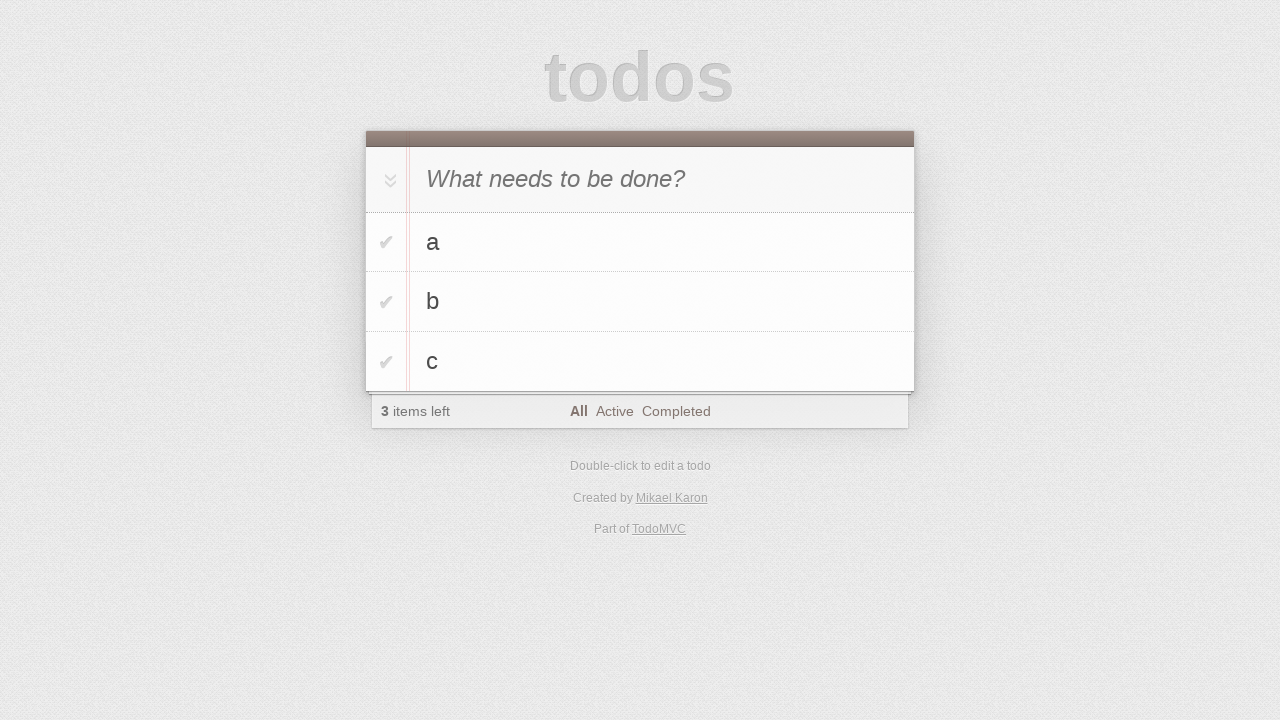

Verified second todo item contains 'b'
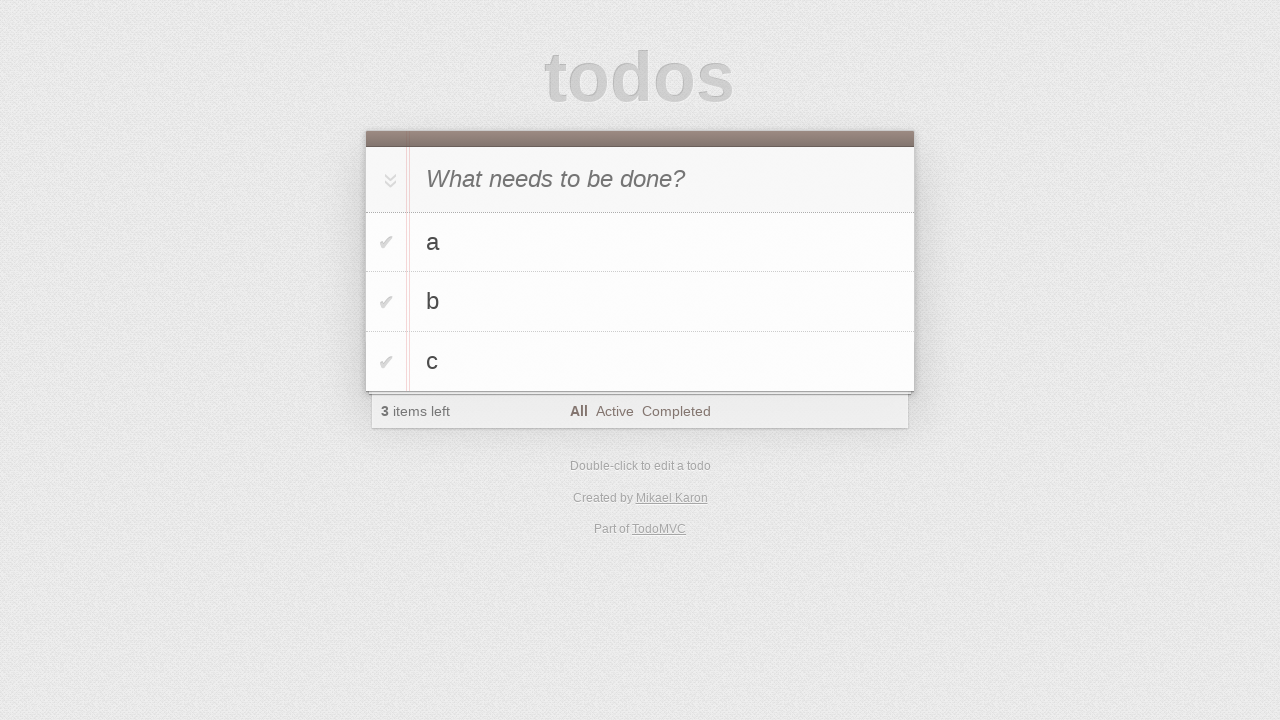

Verified third todo item contains 'c'
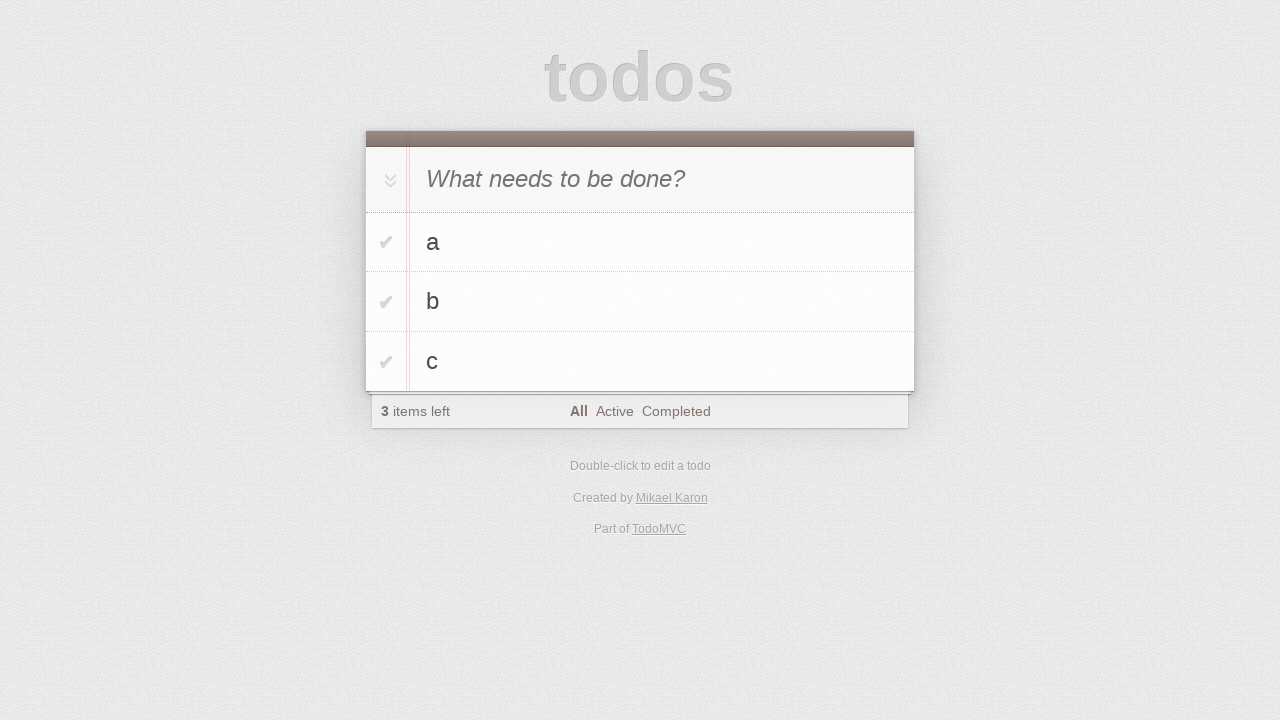

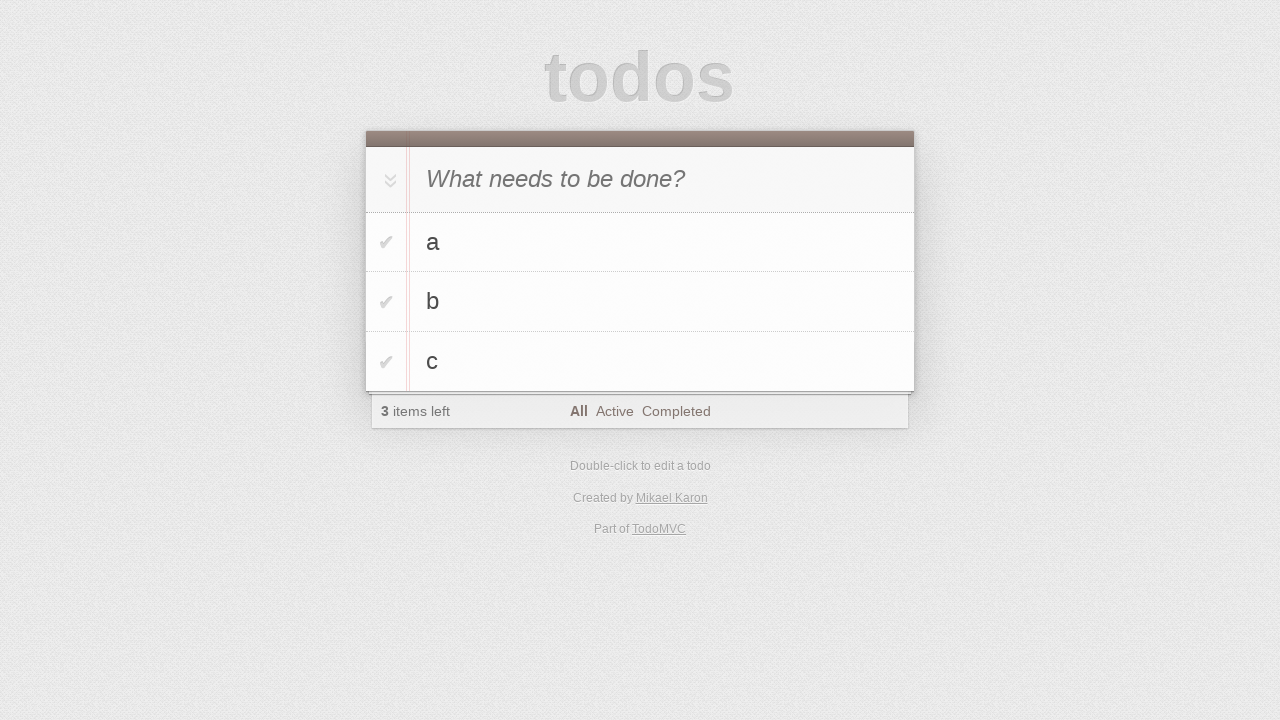